Tests a jQuery combo tree dropdown component by clicking to open the dropdown and selecting a specific option from the tree list

Starting URL: https://www.jqueryscript.net/demo/Drop-Down-Combo-Tree/

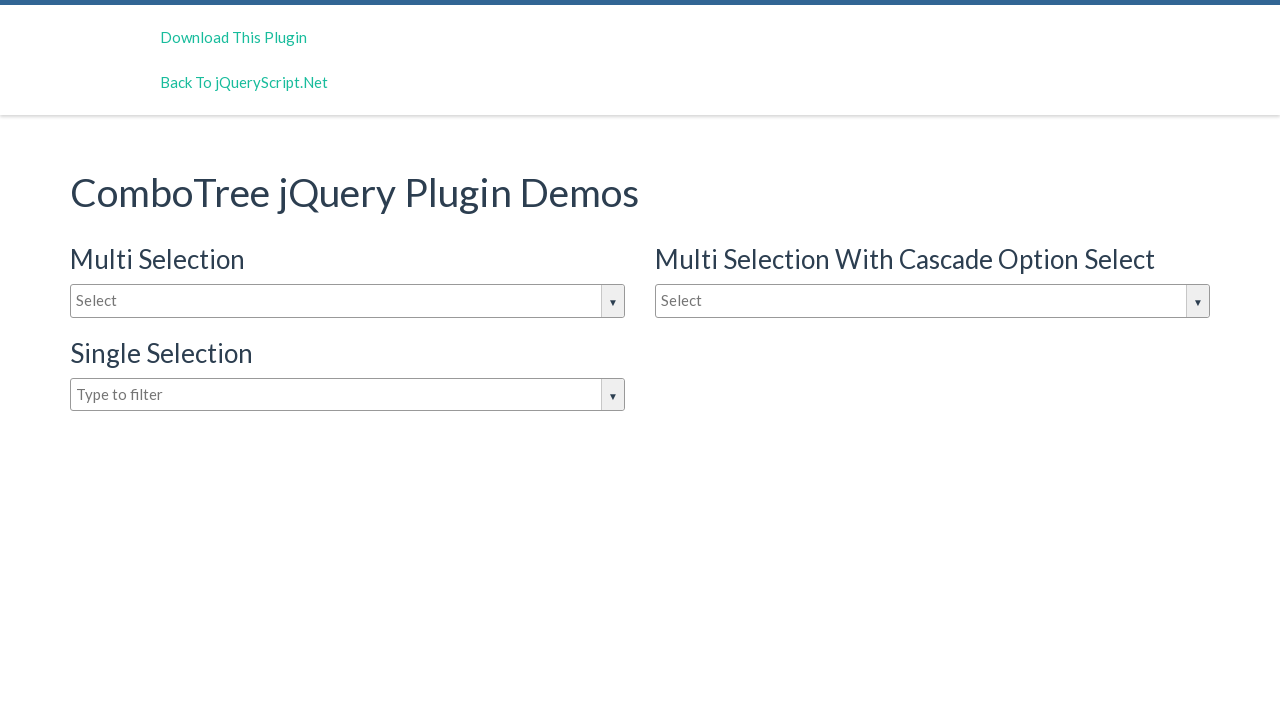

Clicked on the combo tree dropdown input box to open it at (348, 301) on #justAnInputBox
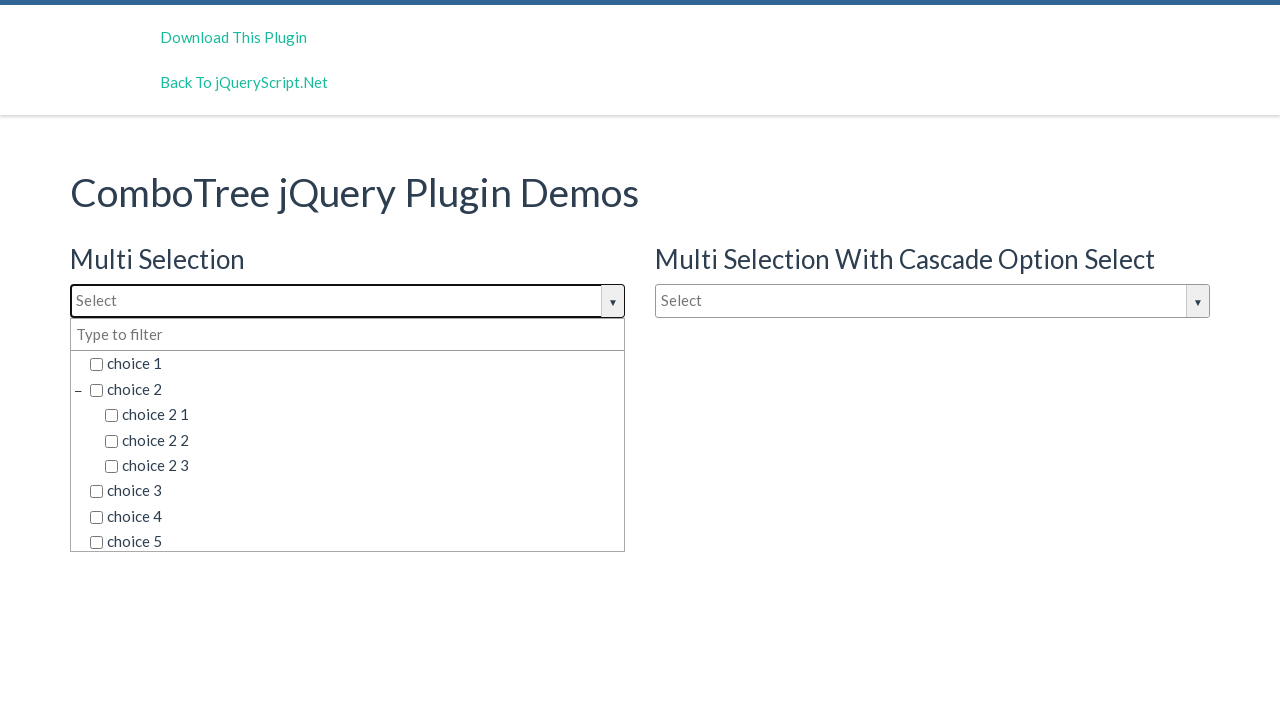

Dropdown options loaded and became visible
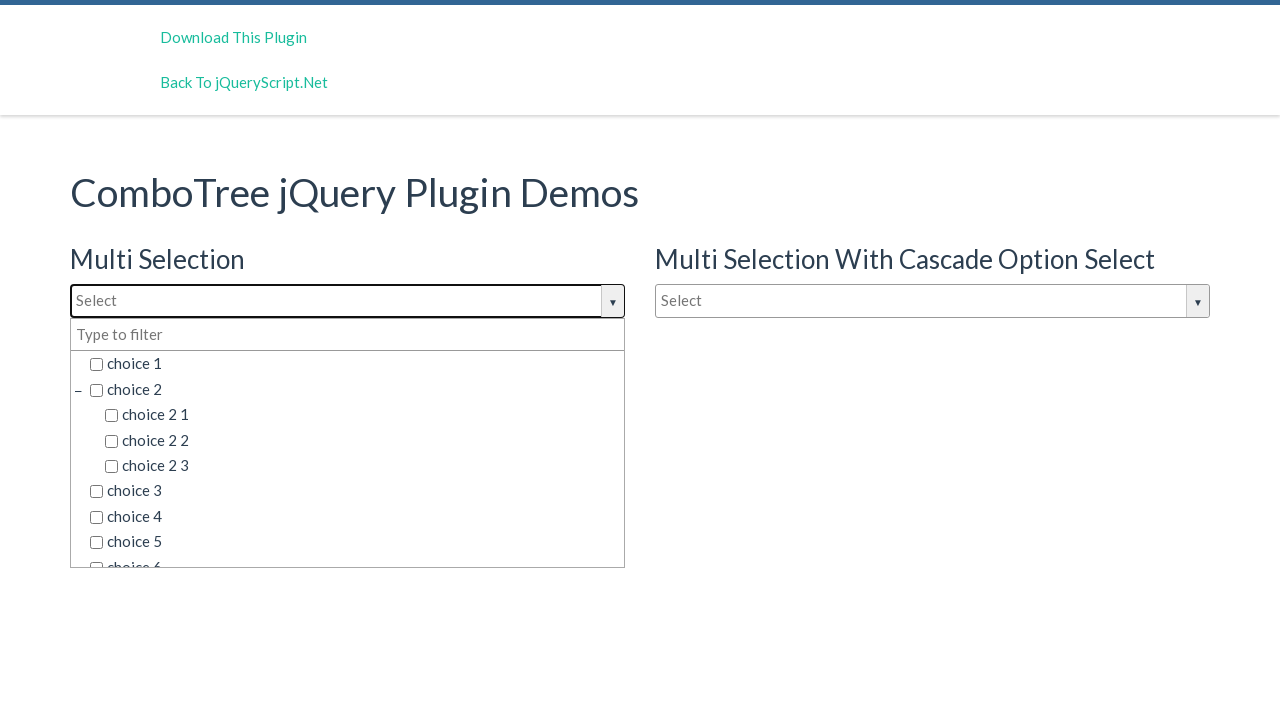

Selected 'choice 2 1' from the dropdown tree at (362, 415) on span.comboTreeItemTitle:has-text('choice 2 1')
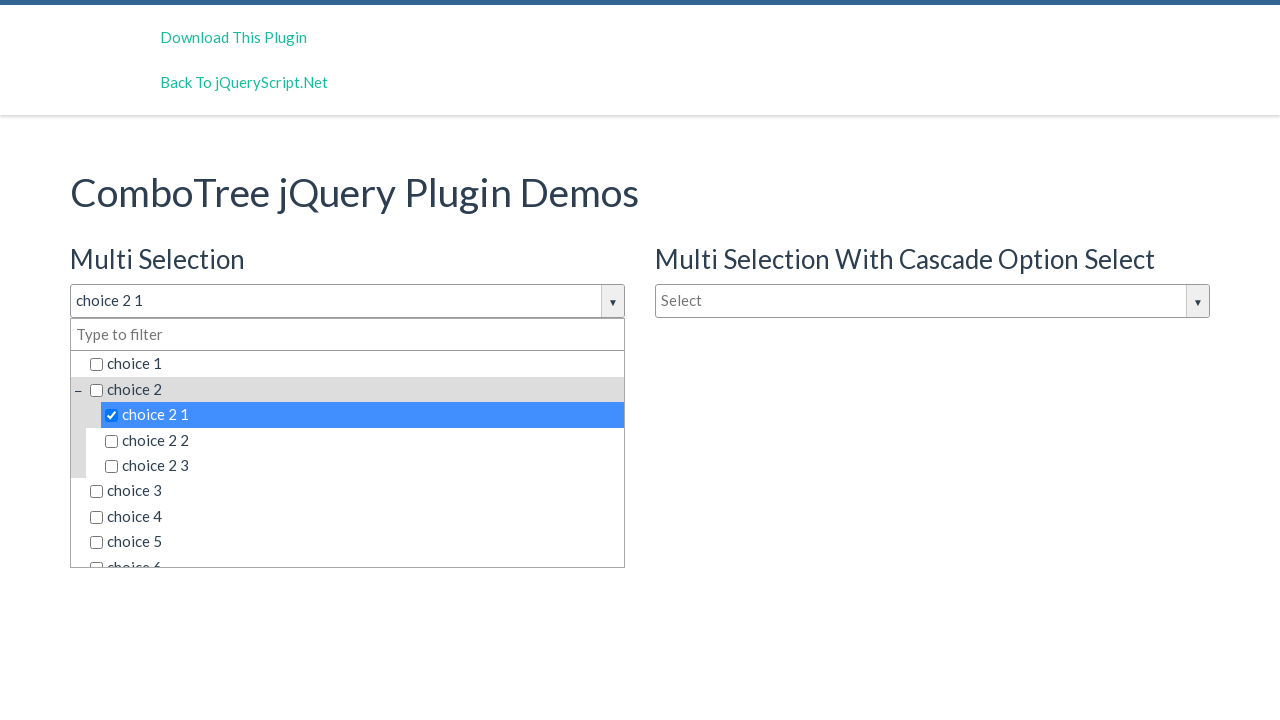

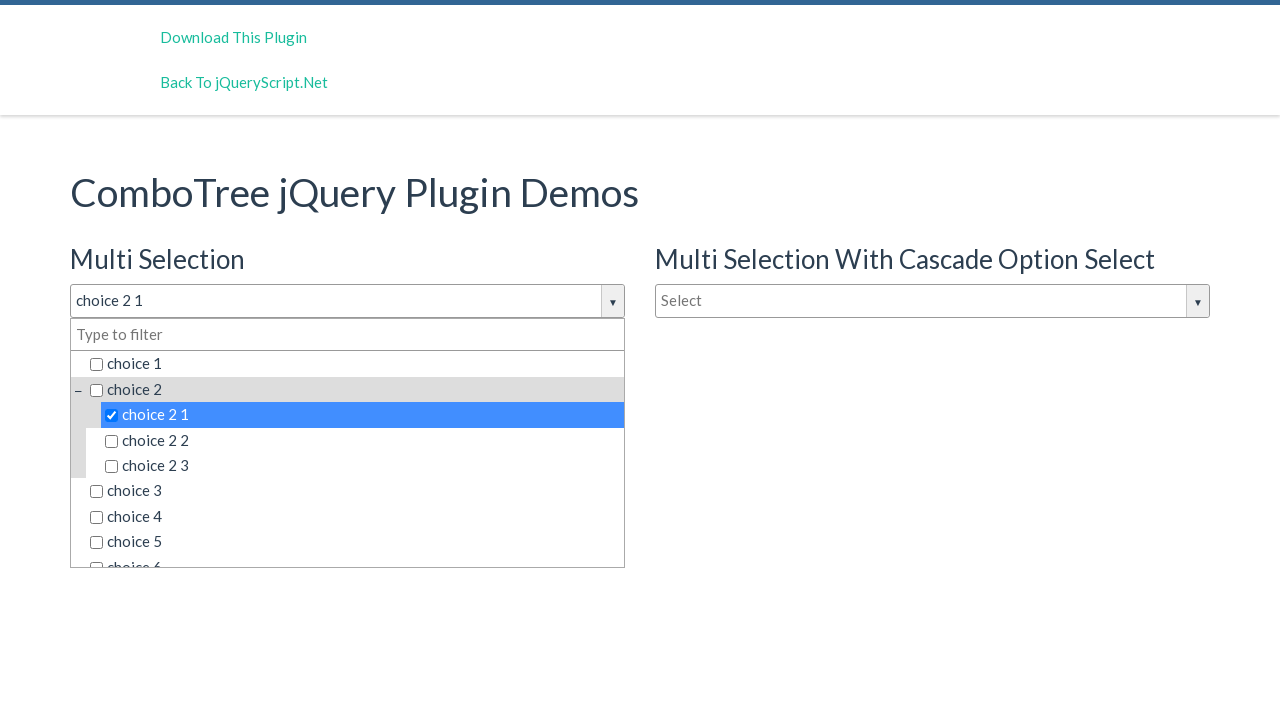